Tests a table with fixed header by scrolling, calculating the sum of values in the fourth column, and verifying it matches the displayed total

Starting URL: https://rahulshettyacademy.com/AutomationPractice/

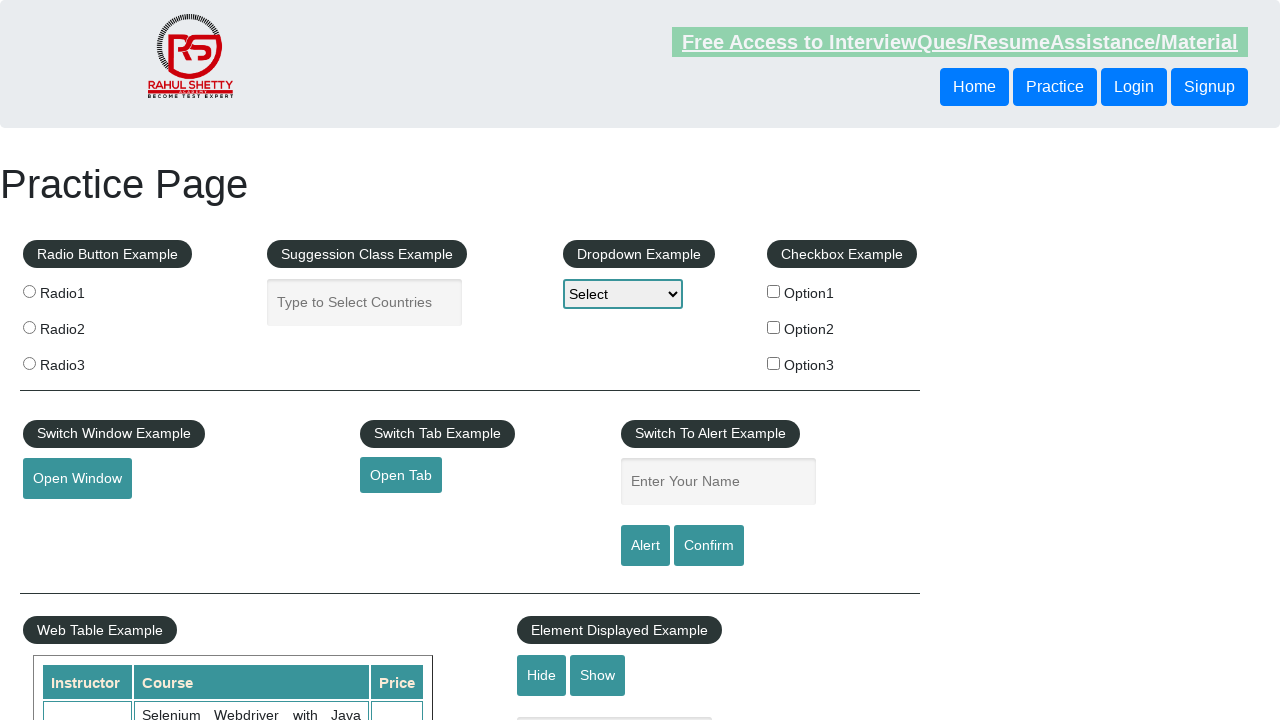

Scrolled down the page by 500 pixels
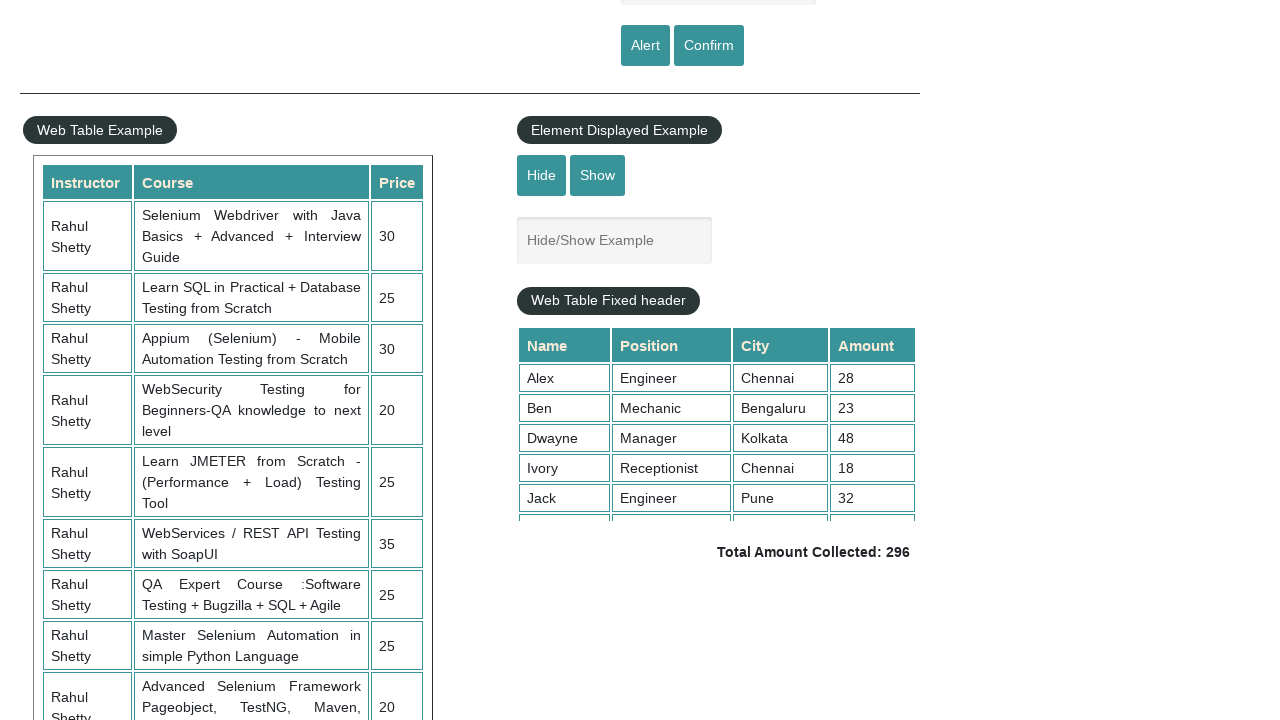

Scrolled inside the fixed header table to bottom
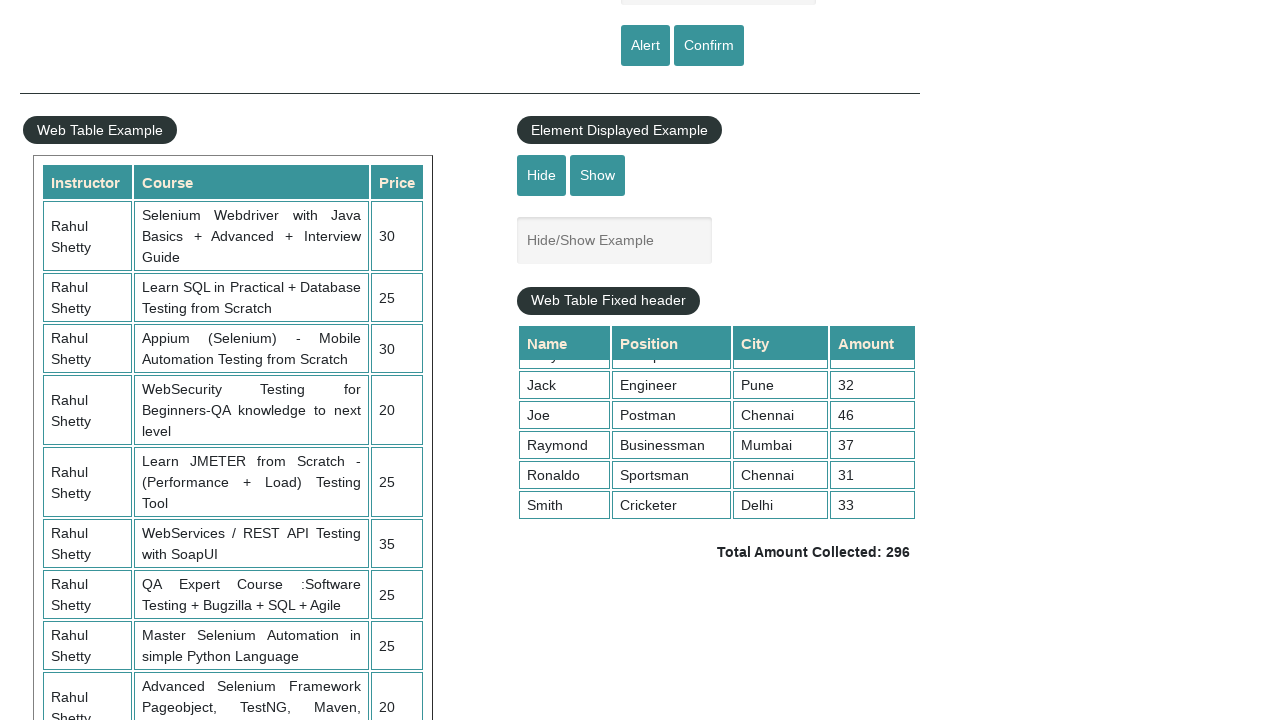

Retrieved all values from the 4th column of the table
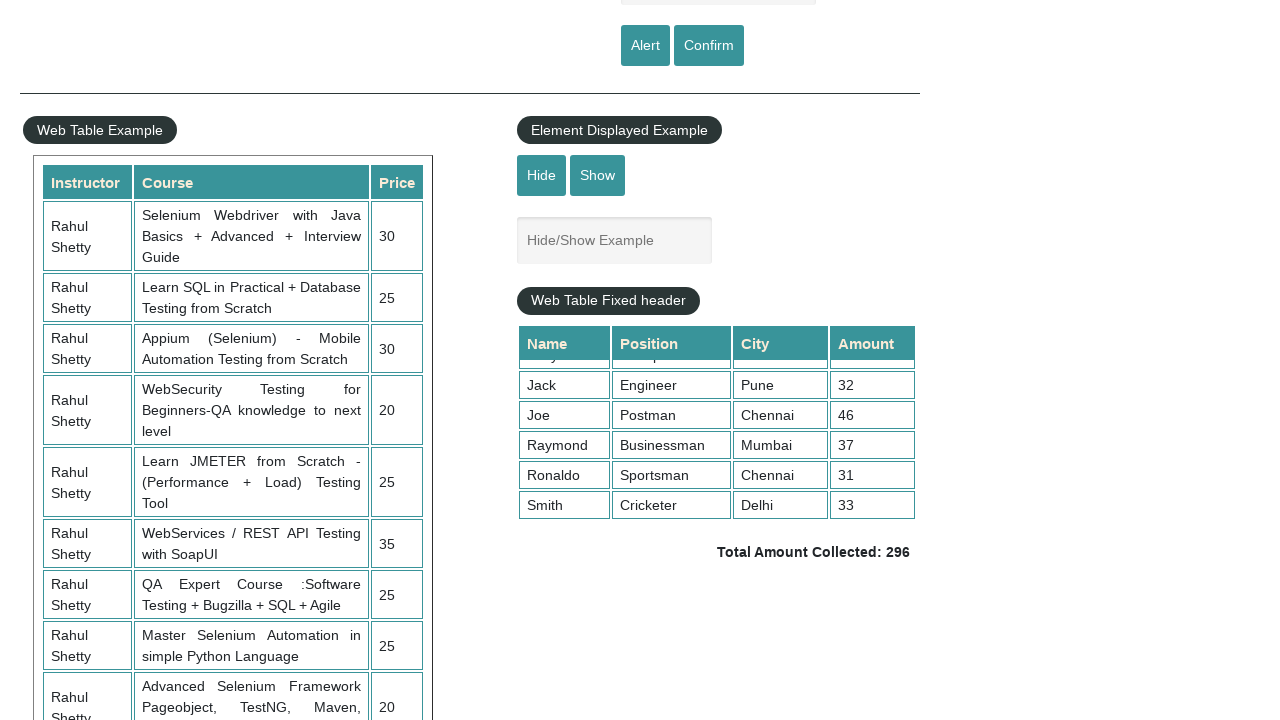

Calculated sum of all 4th column values: 296
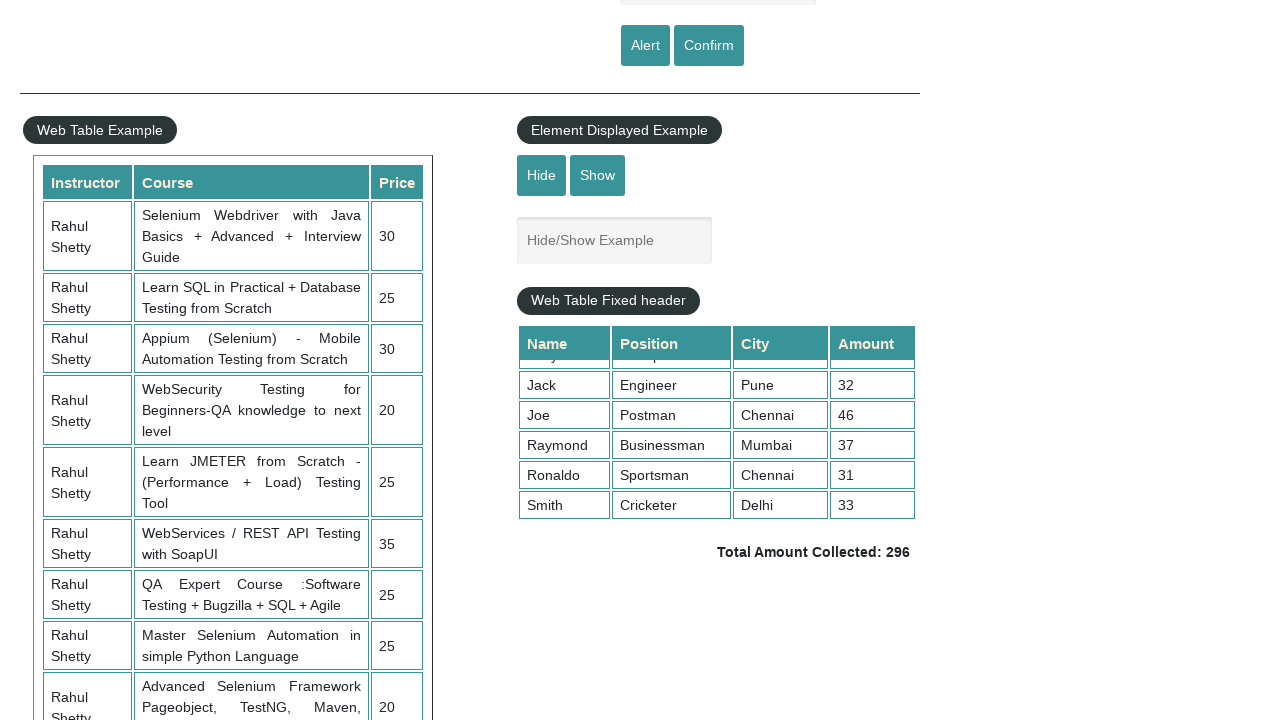

Retrieved the displayed total amount text
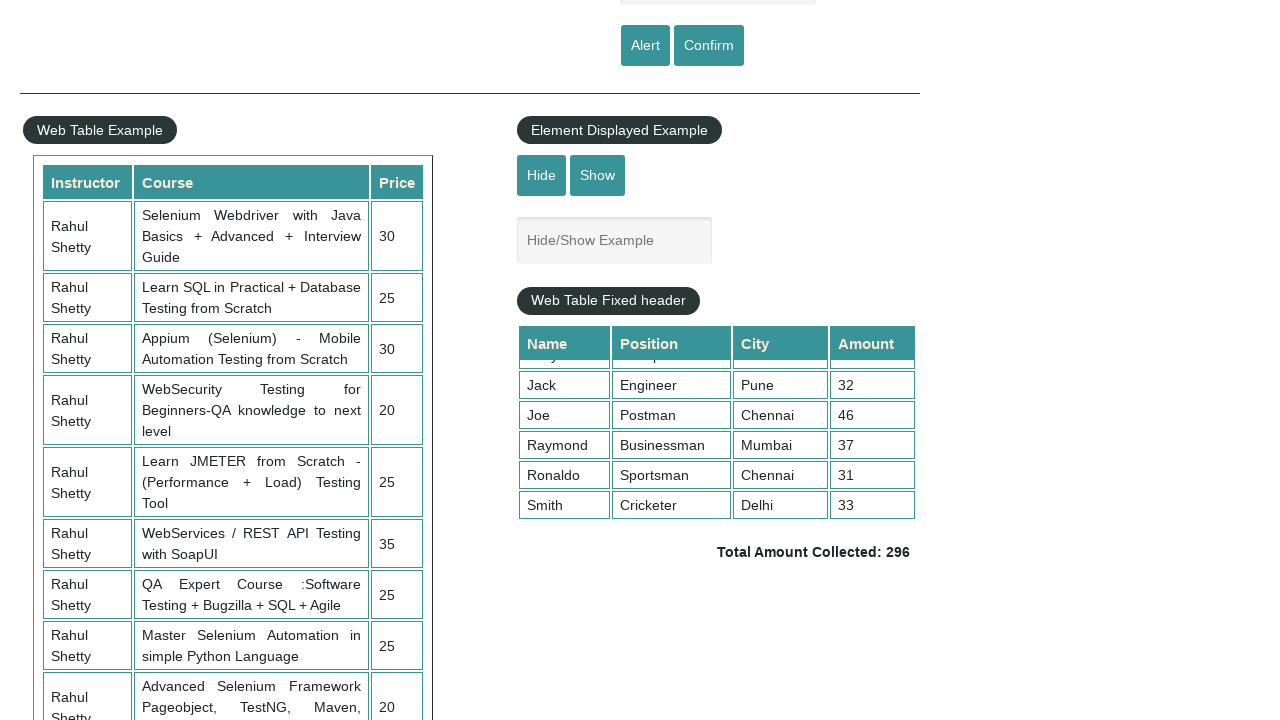

Parsed displayed total value: 296
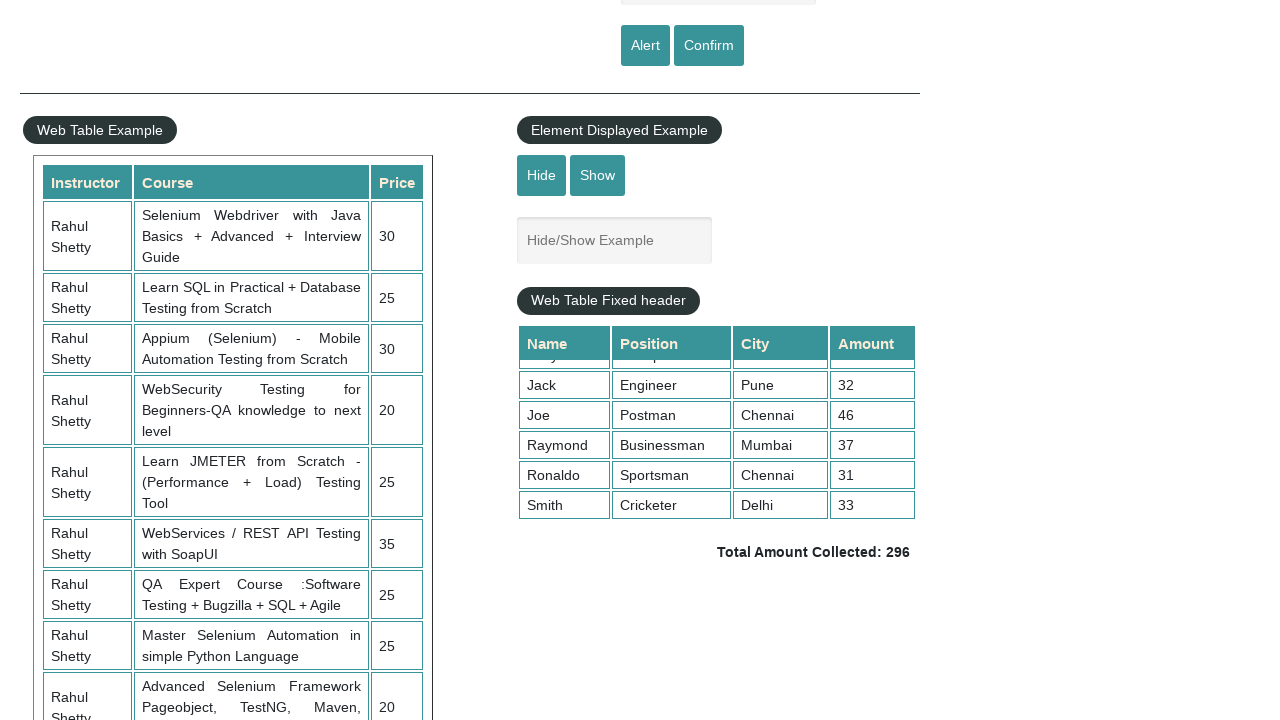

Verified calculated sum (296) matches displayed total (296)
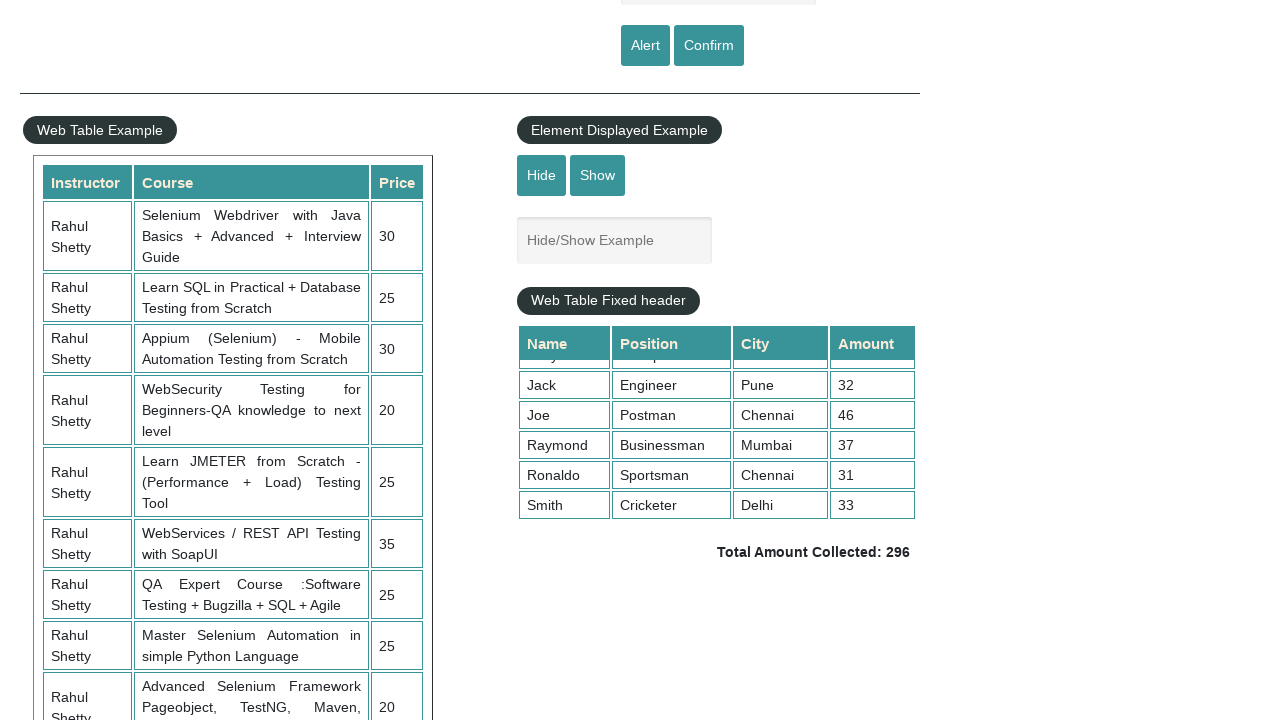

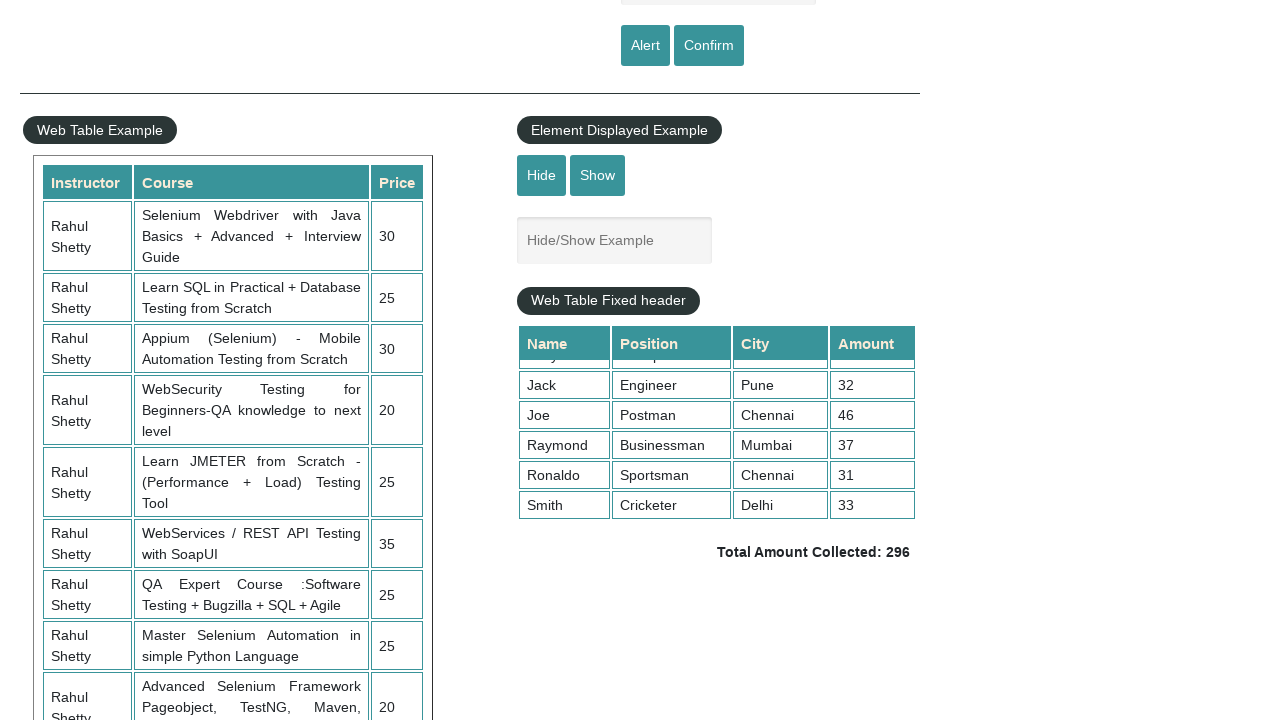